Tests clicking a button with dynamic class attributes by clicking the primary button 5 times in a loop on the UI Test Automation Playground

Starting URL: http://uitestingplayground.com/classattr

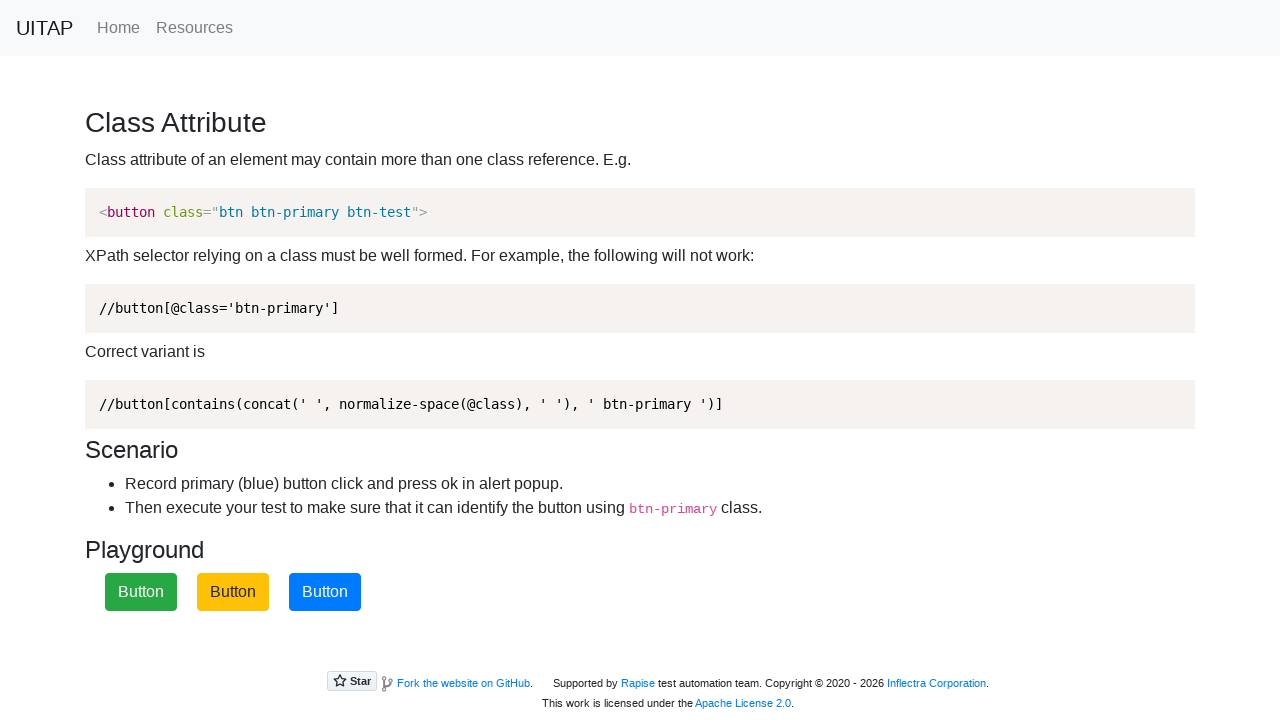

Set up dialog handler for alert acceptance
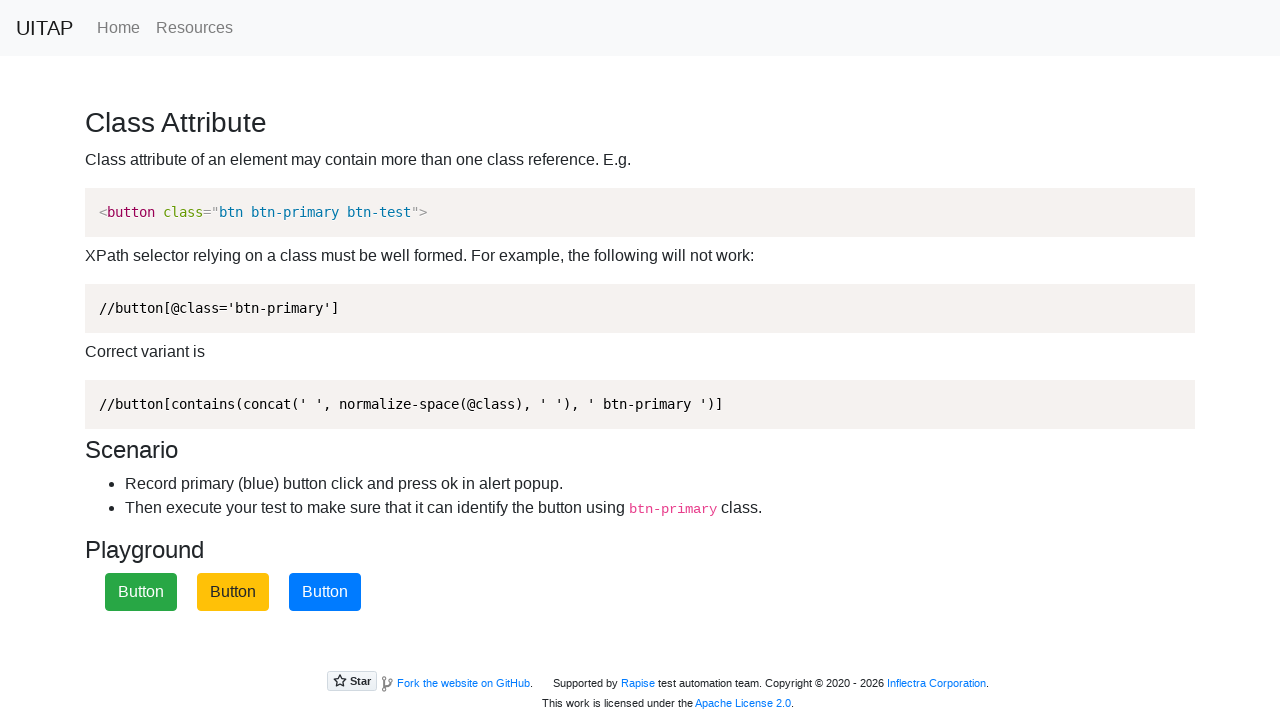

Located primary button element
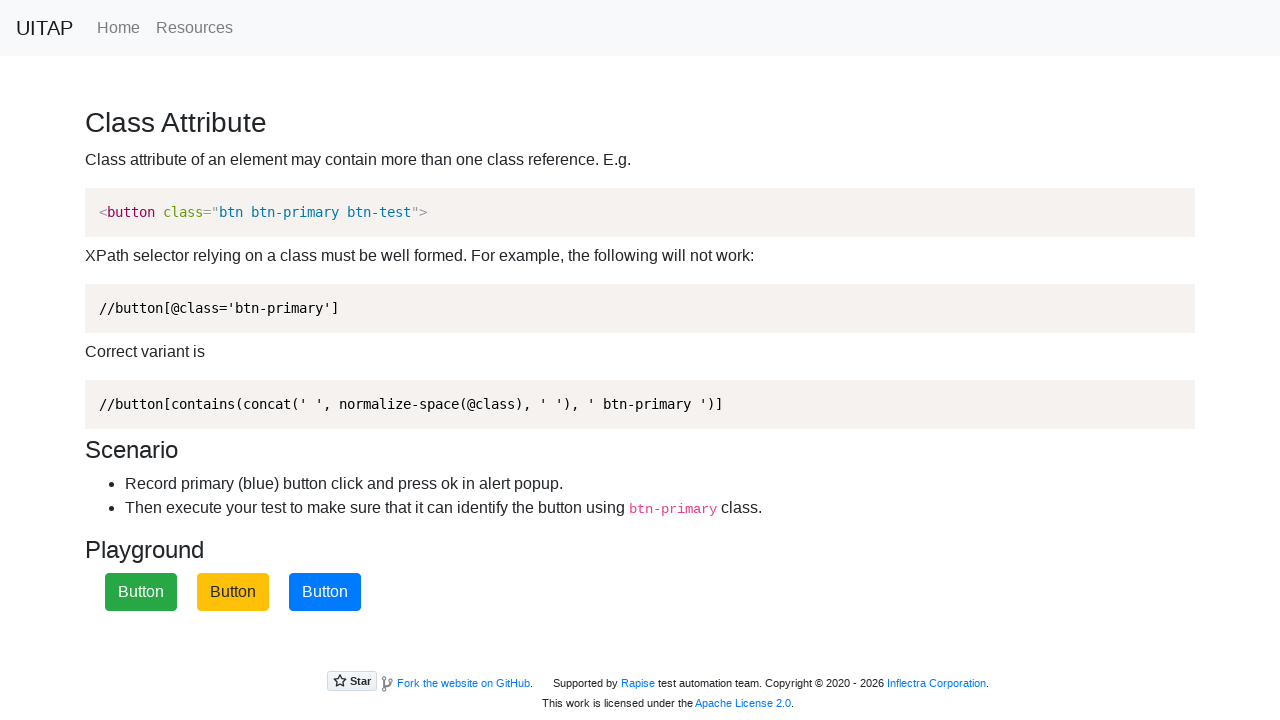

Clicked primary button (iteration 1 of 5) at (325, 592) on .btn-primary
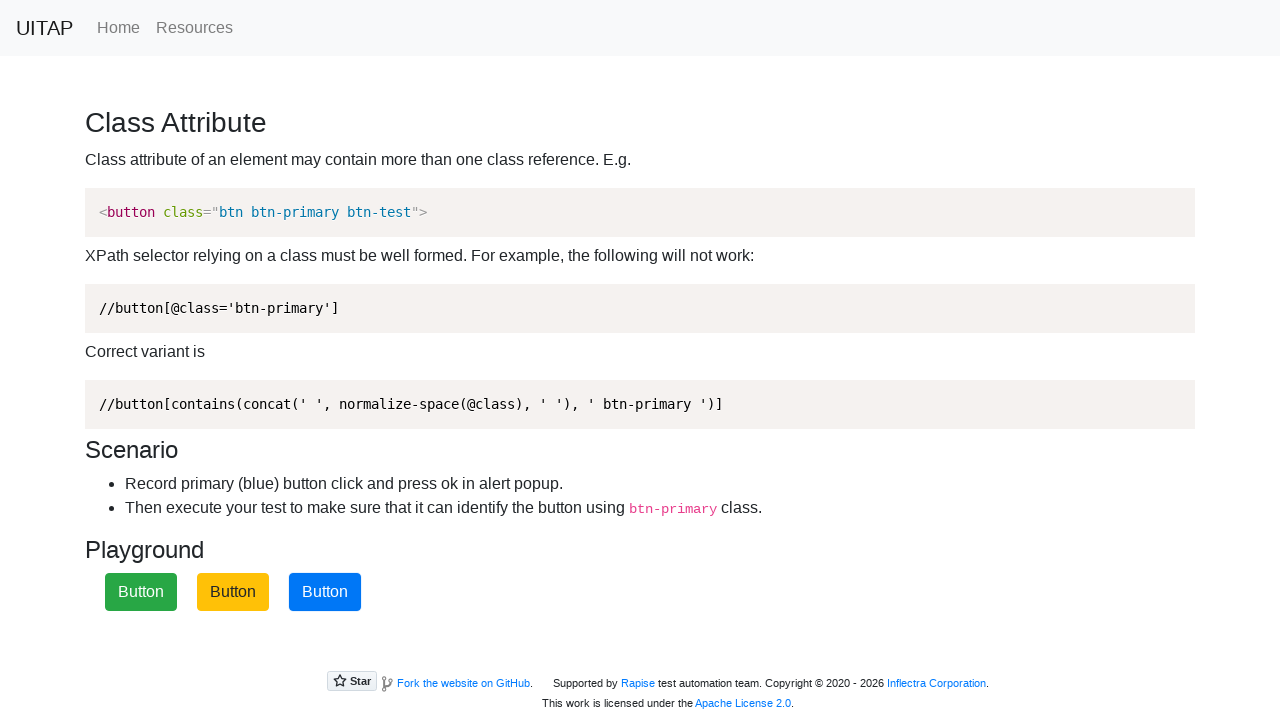

Waited 500ms for alert handling
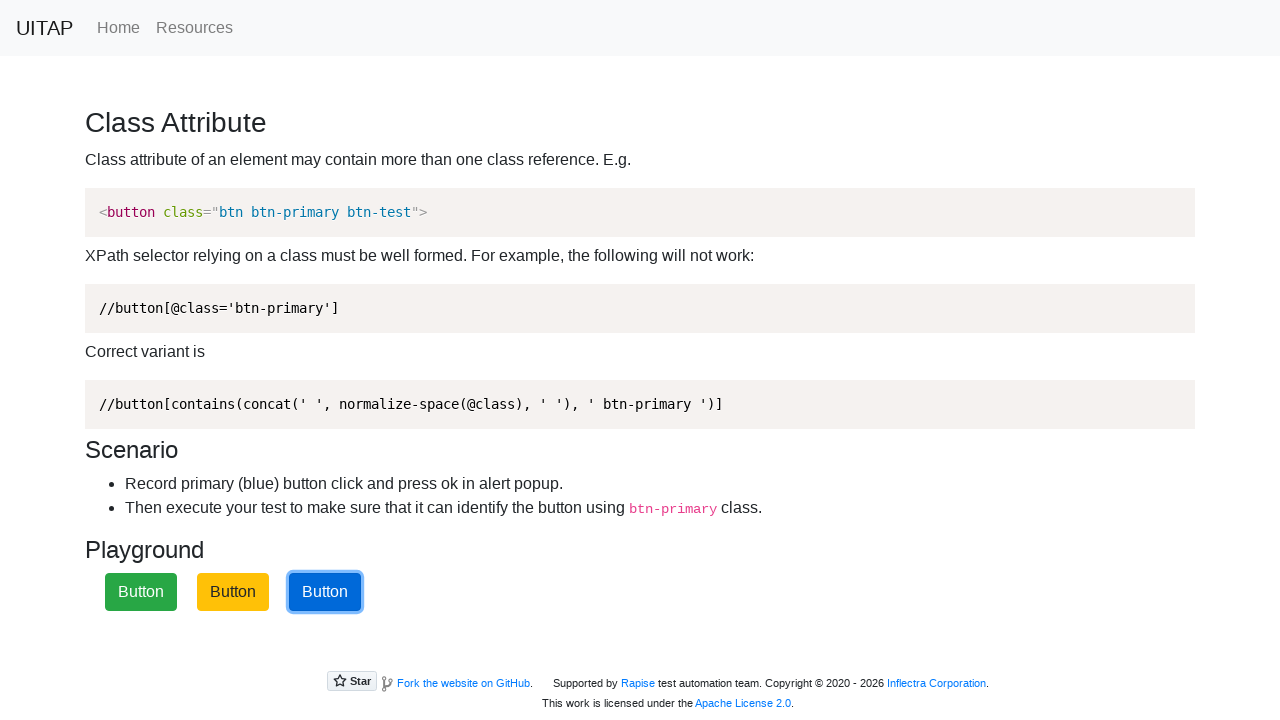

Set up dialog handler for alert acceptance
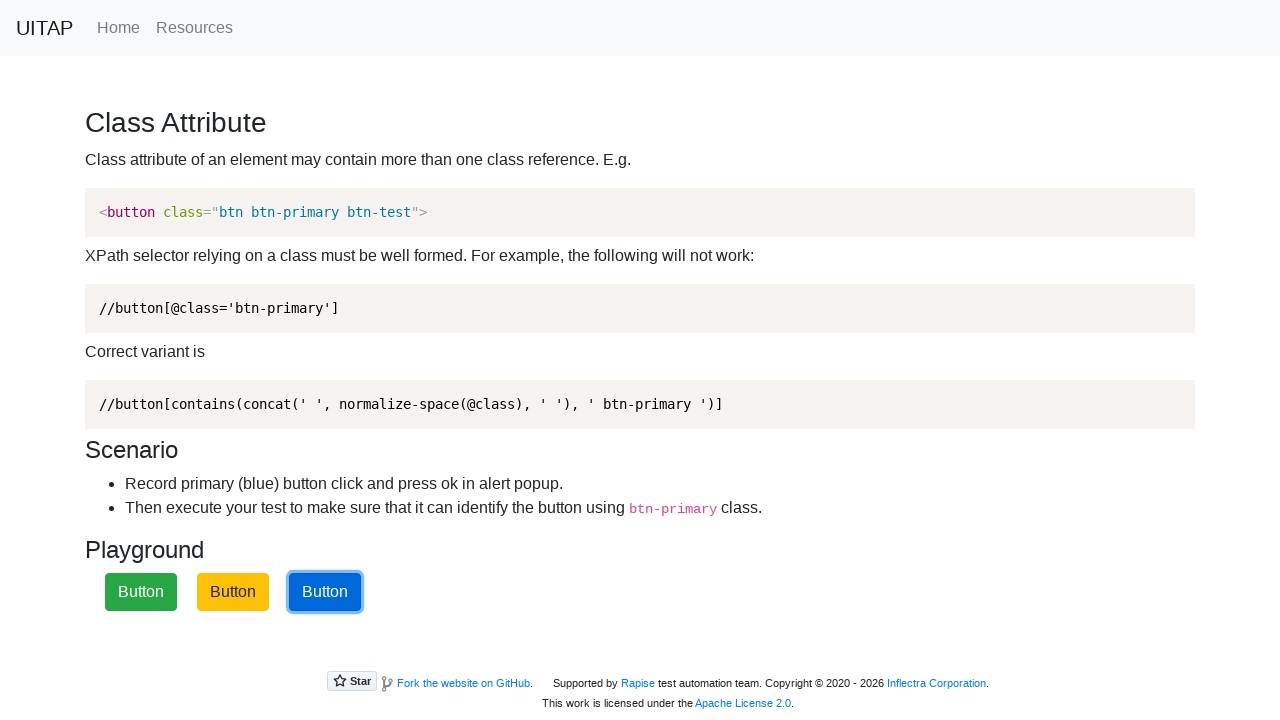

Located primary button element
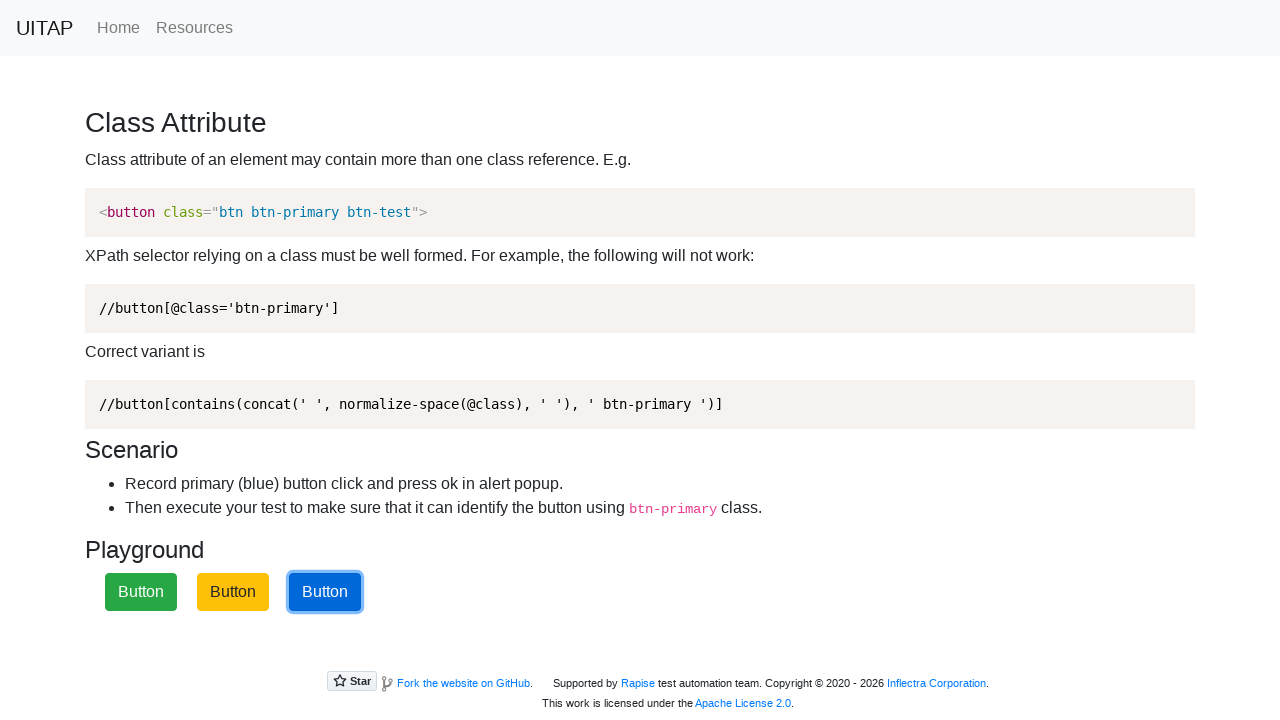

Clicked primary button (iteration 2 of 5) at (325, 592) on .btn-primary
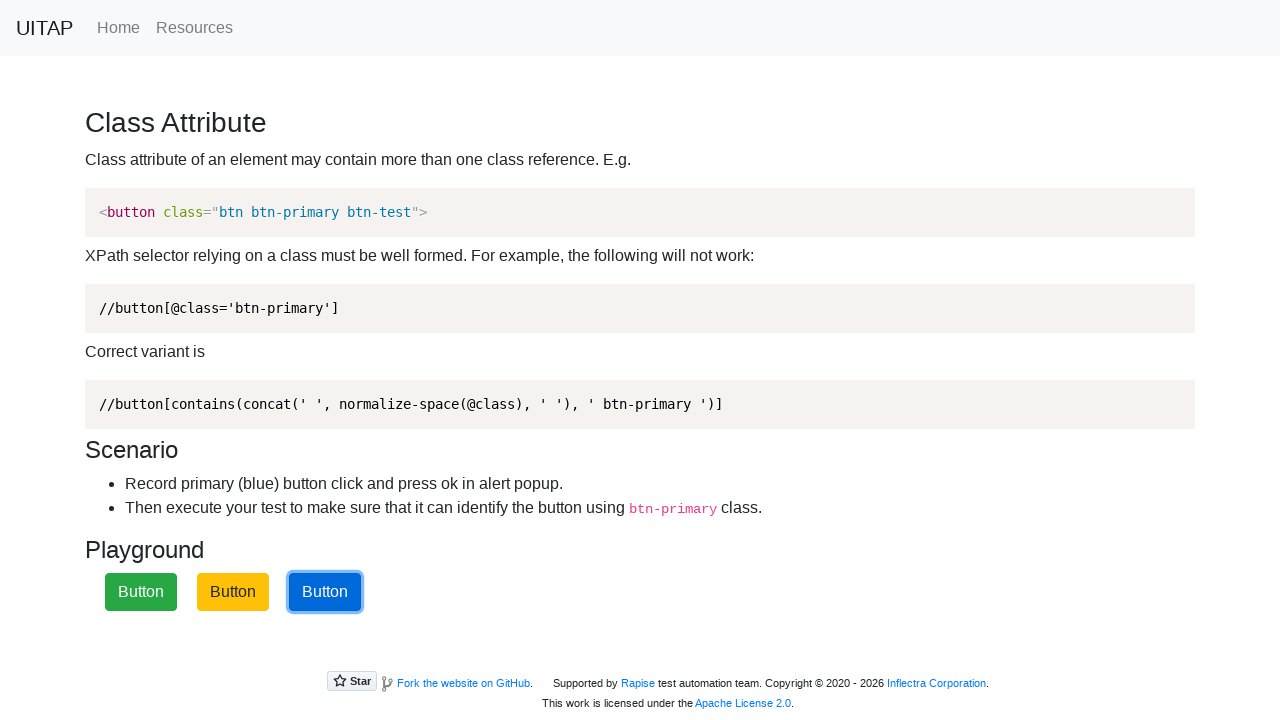

Waited 500ms for alert handling
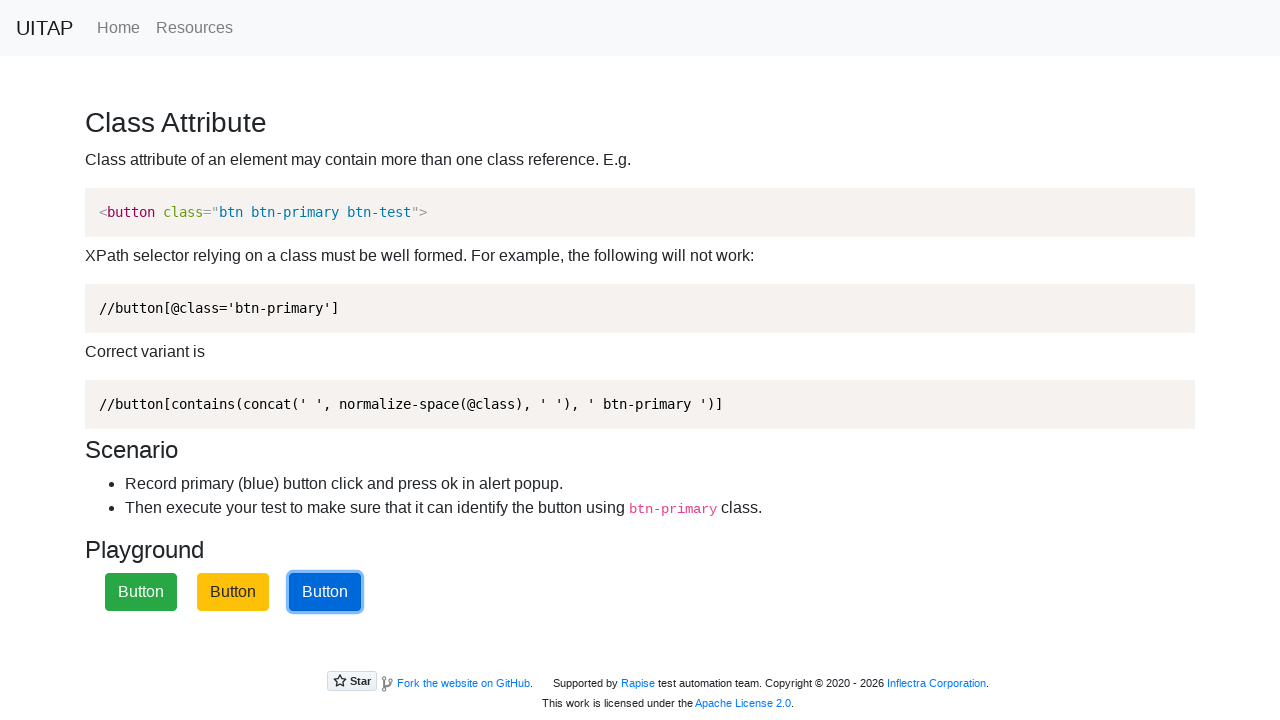

Set up dialog handler for alert acceptance
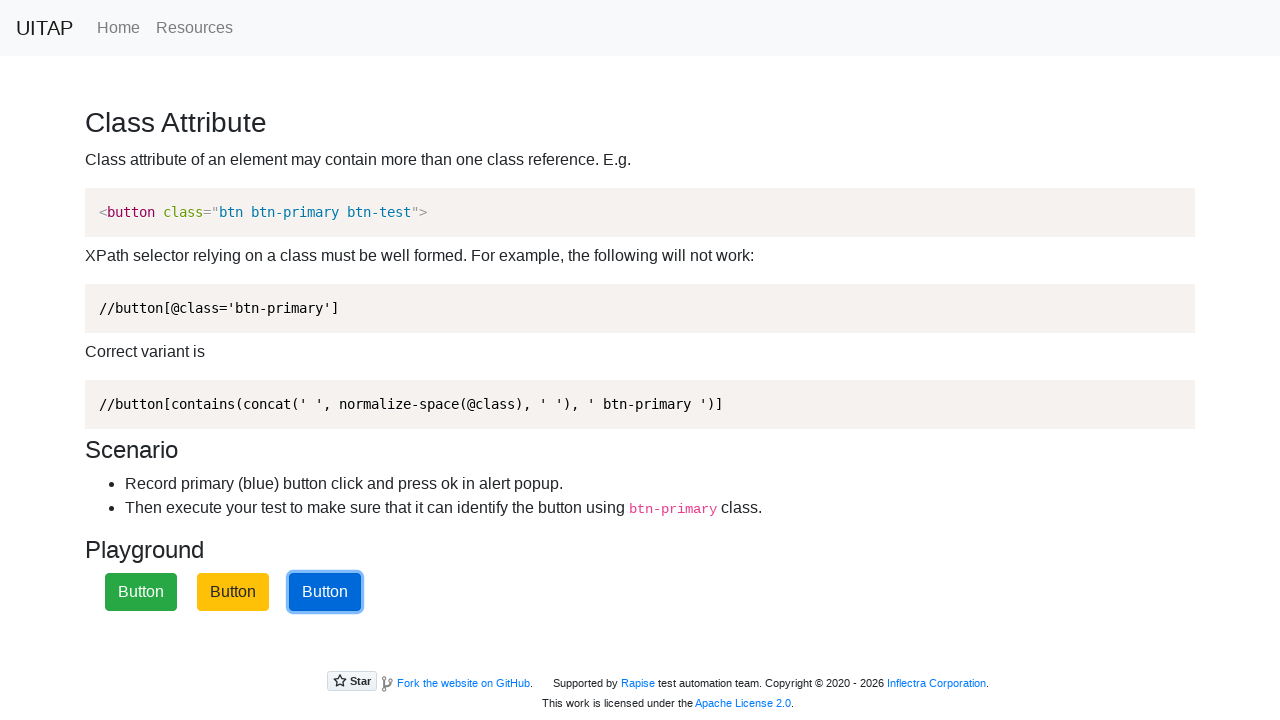

Located primary button element
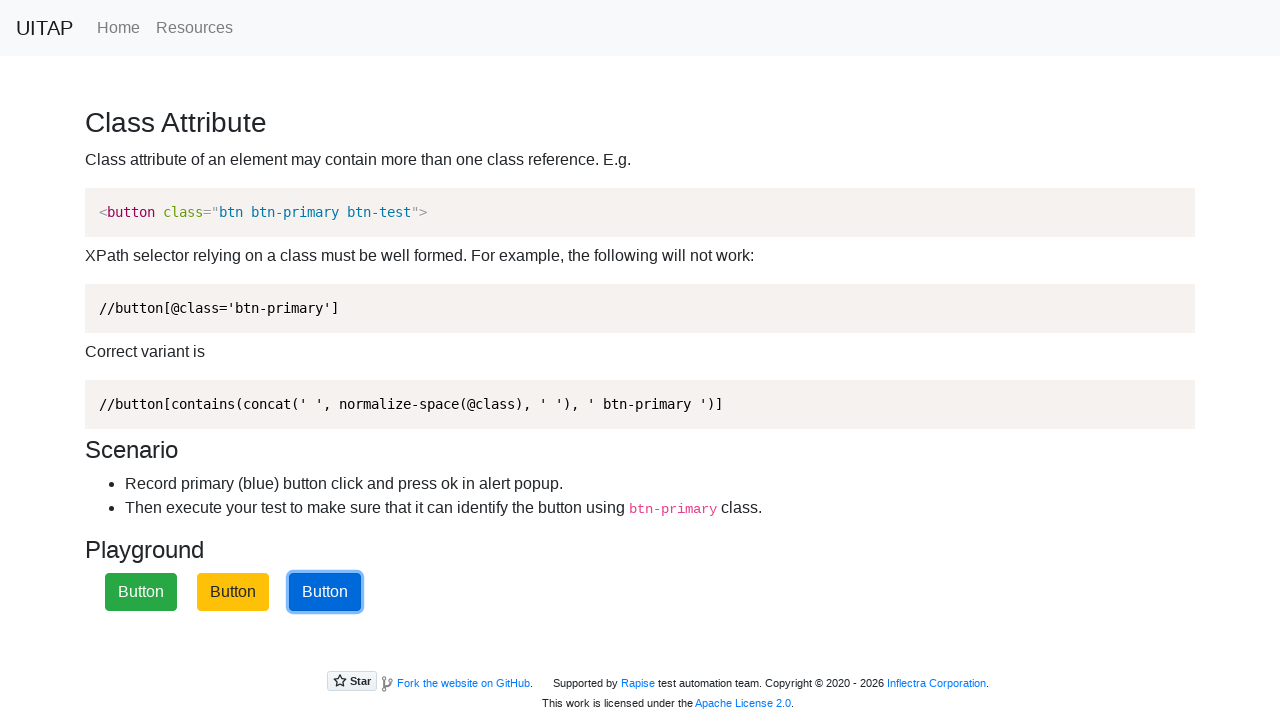

Clicked primary button (iteration 3 of 5) at (325, 592) on .btn-primary
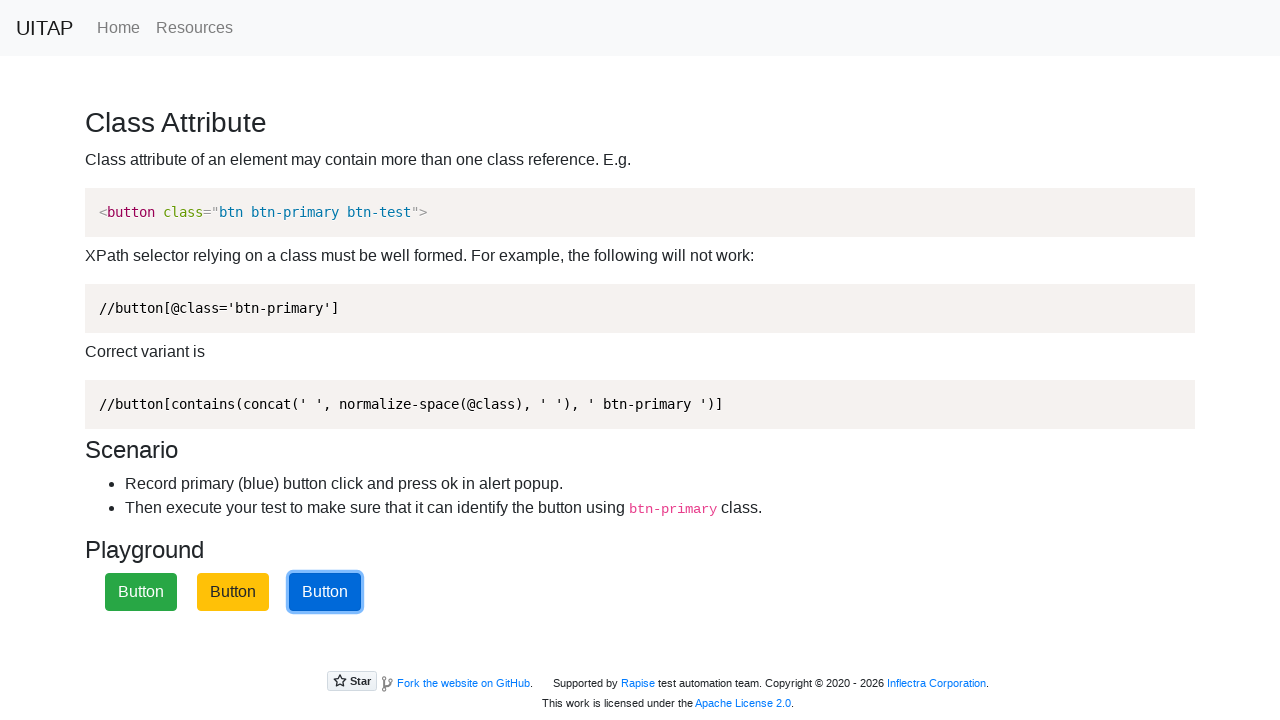

Waited 500ms for alert handling
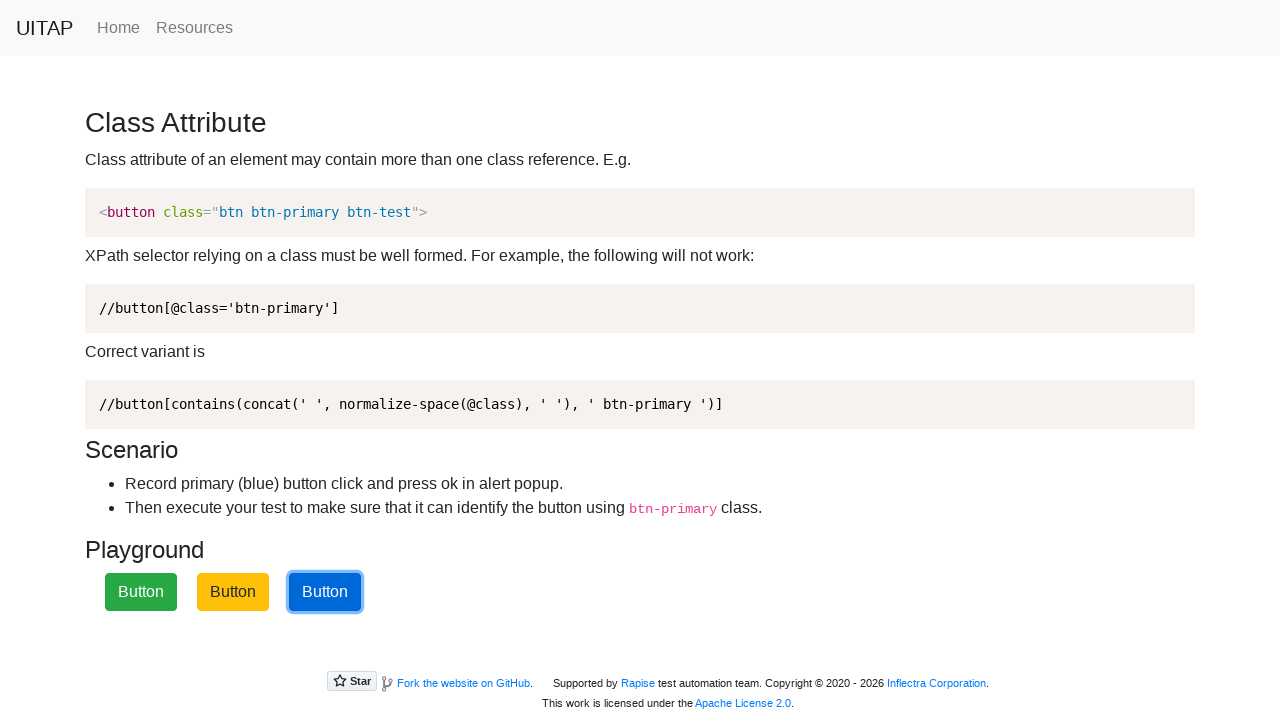

Set up dialog handler for alert acceptance
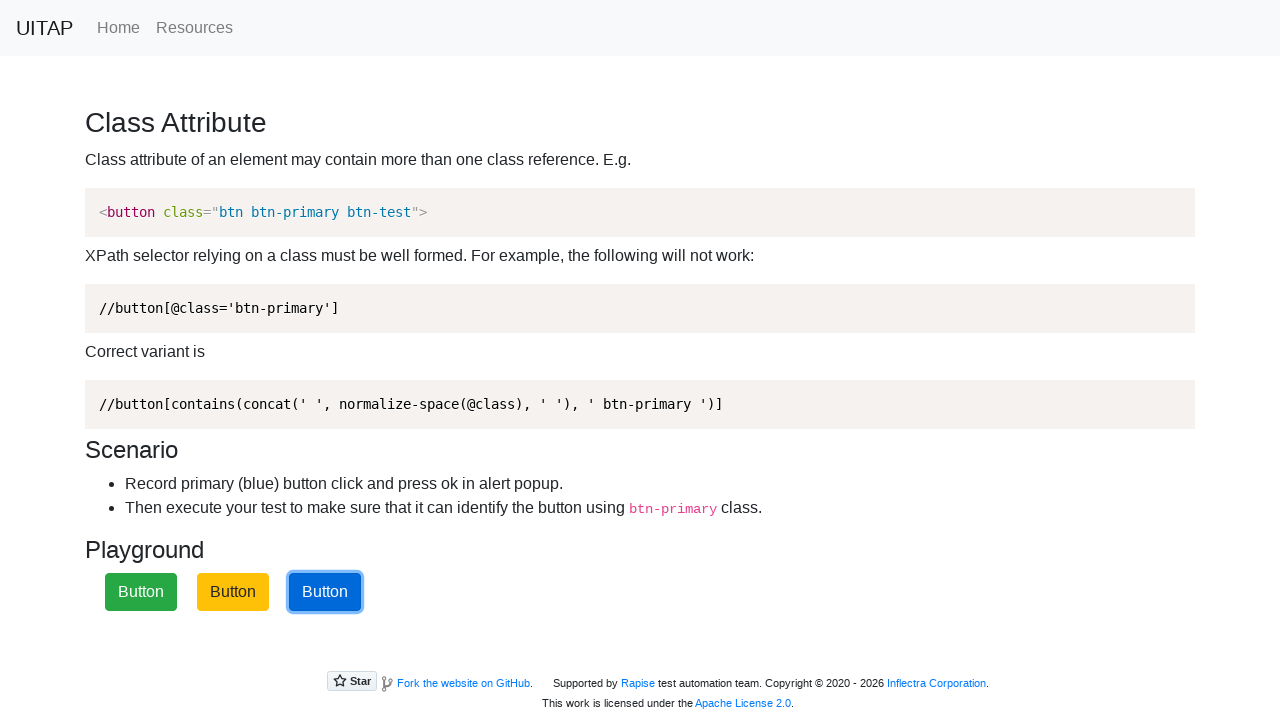

Located primary button element
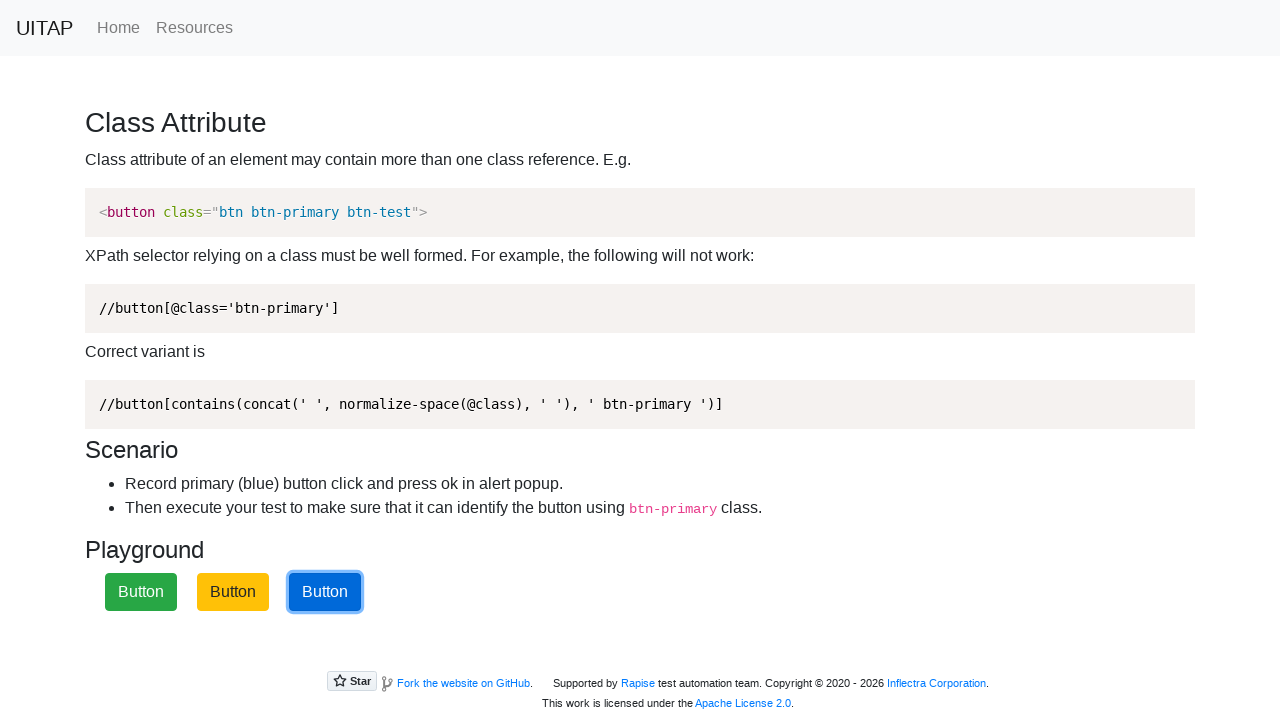

Clicked primary button (iteration 4 of 5) at (325, 592) on .btn-primary
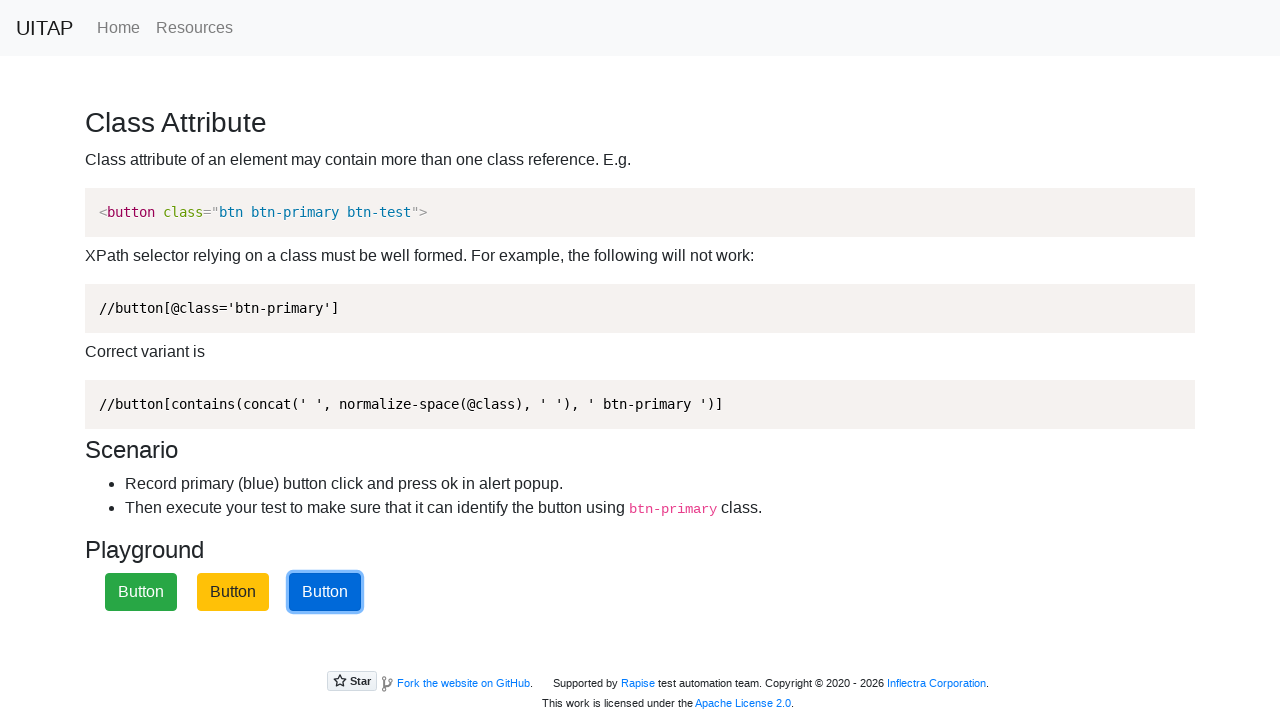

Waited 500ms for alert handling
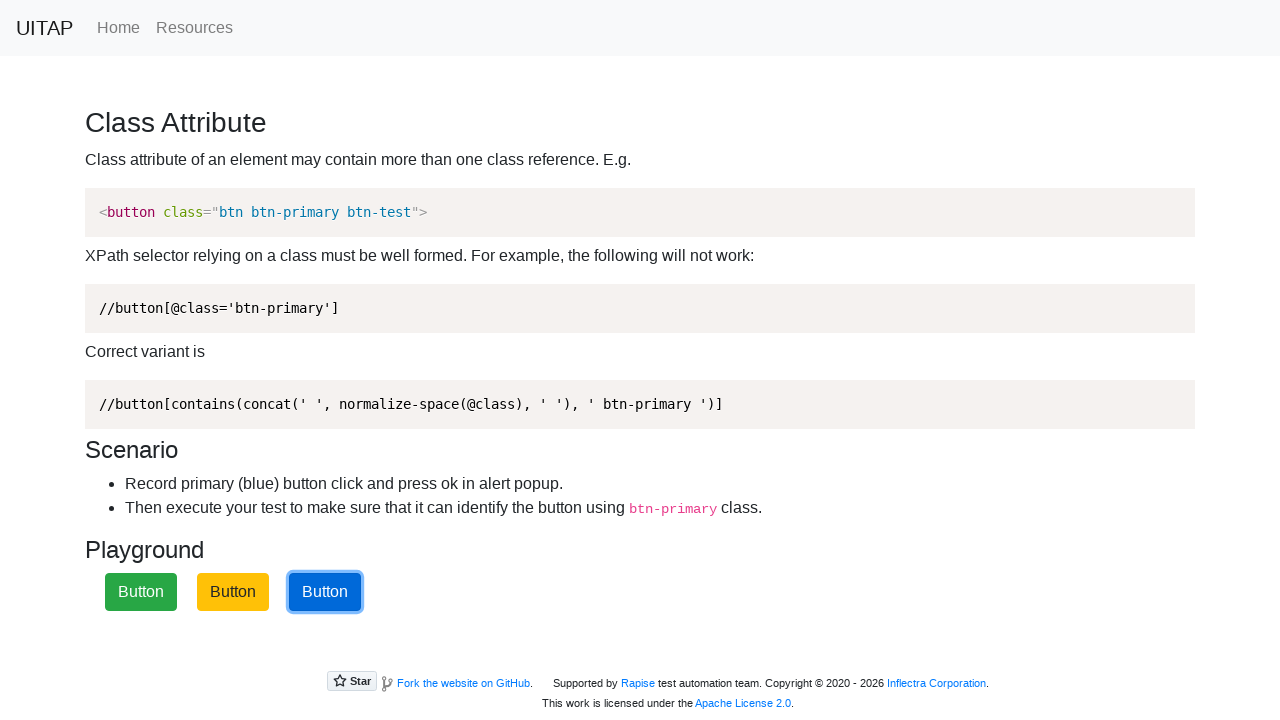

Set up dialog handler for alert acceptance
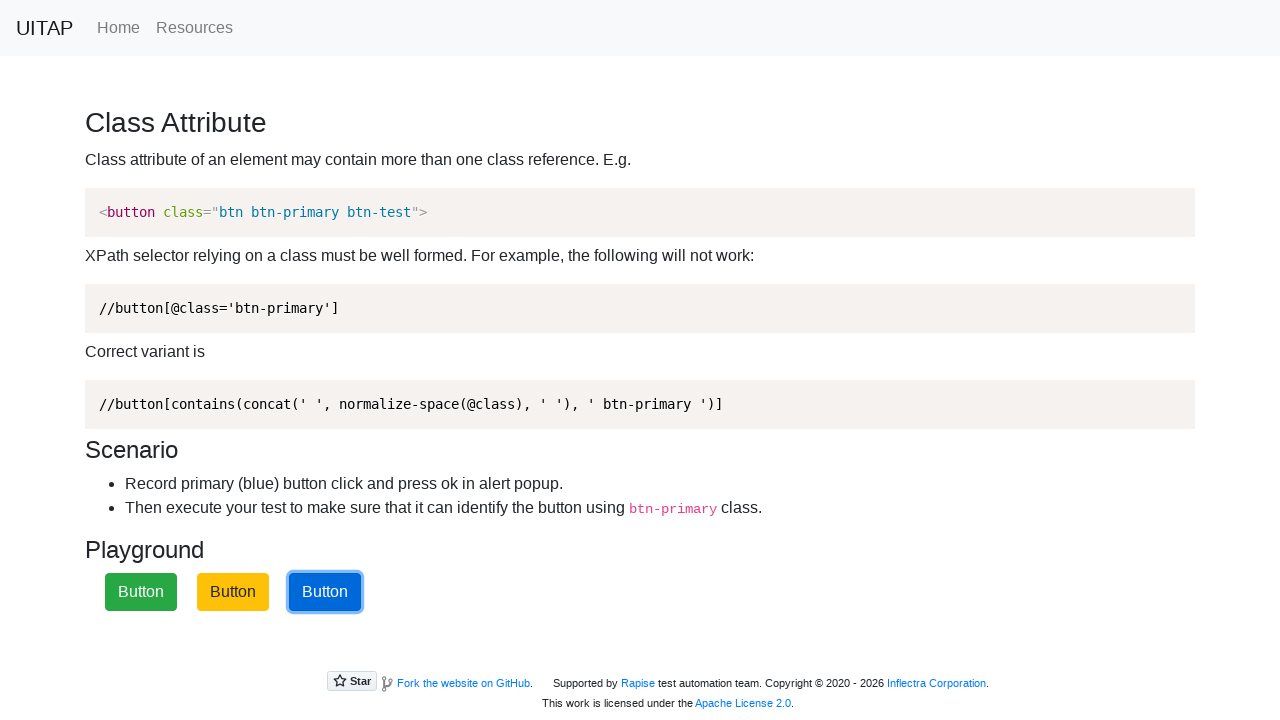

Located primary button element
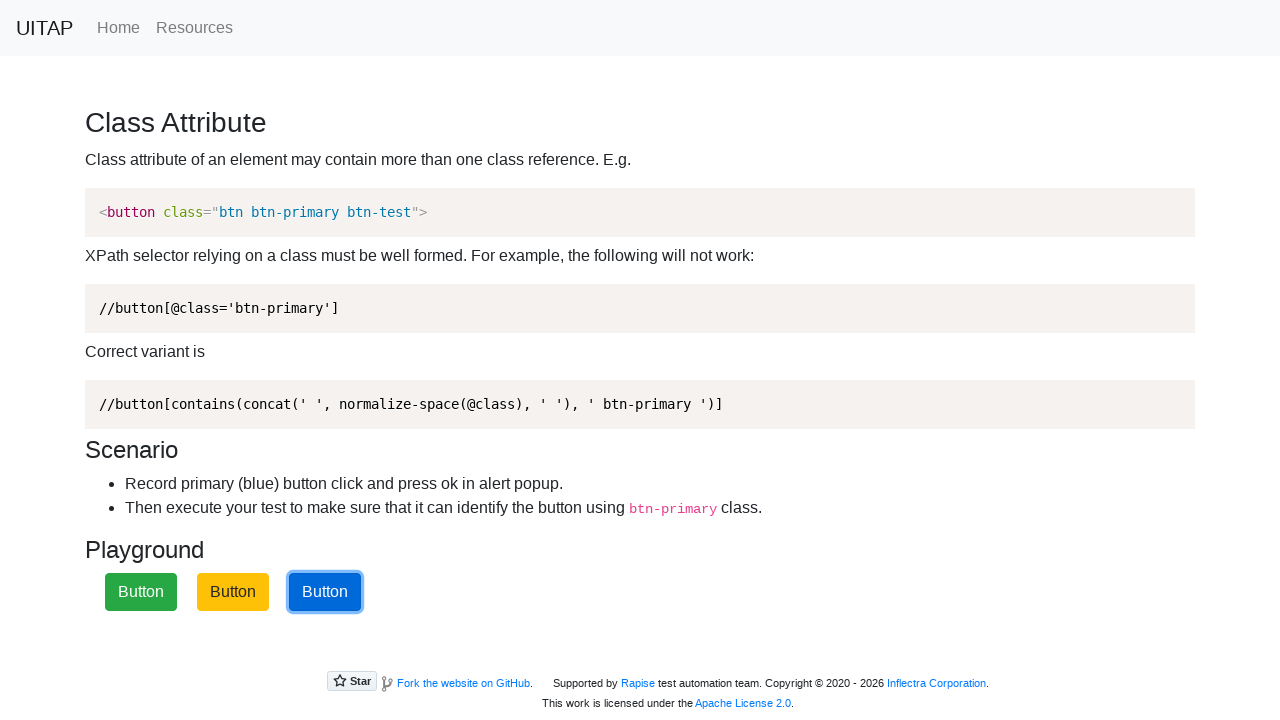

Clicked primary button (iteration 5 of 5) at (325, 592) on .btn-primary
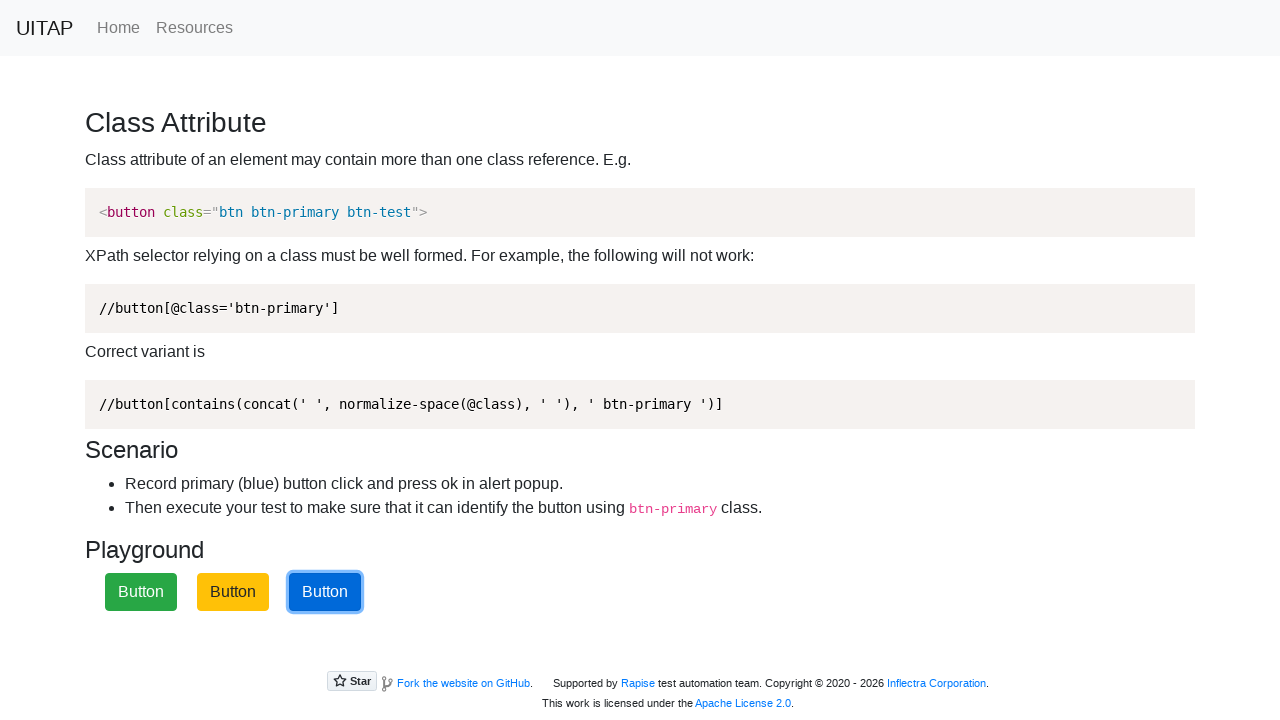

Waited 500ms for alert handling
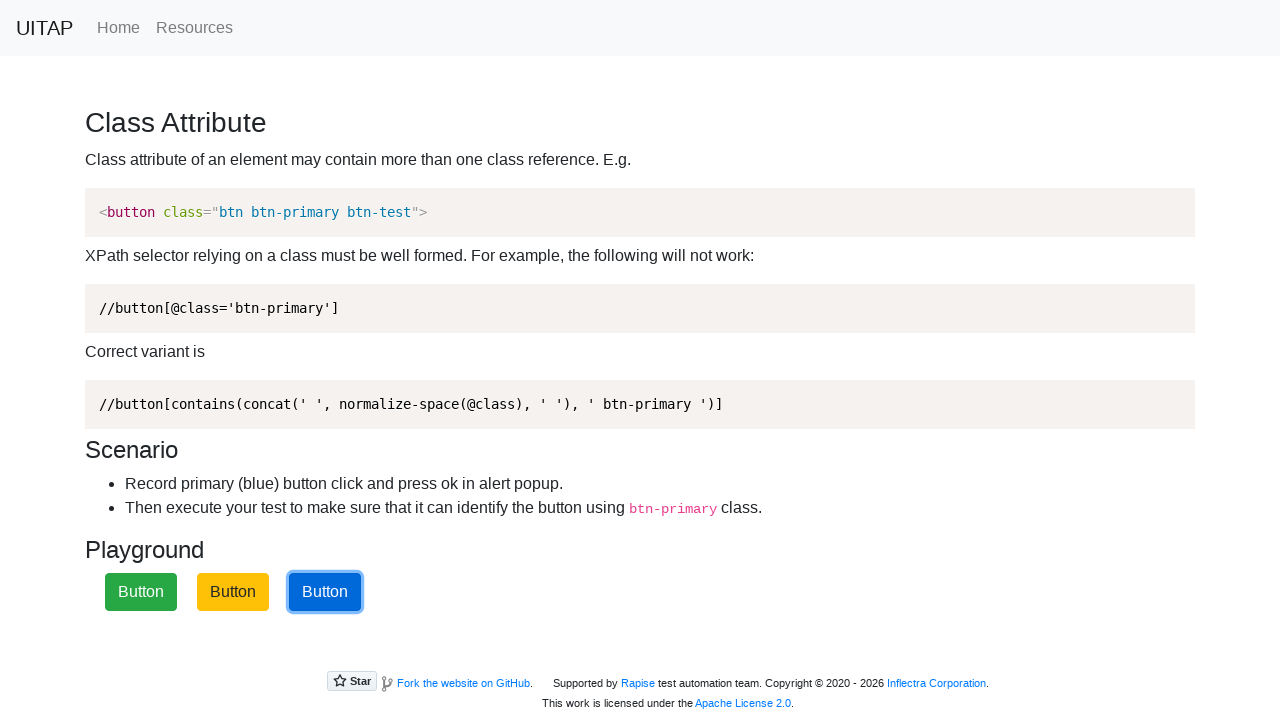

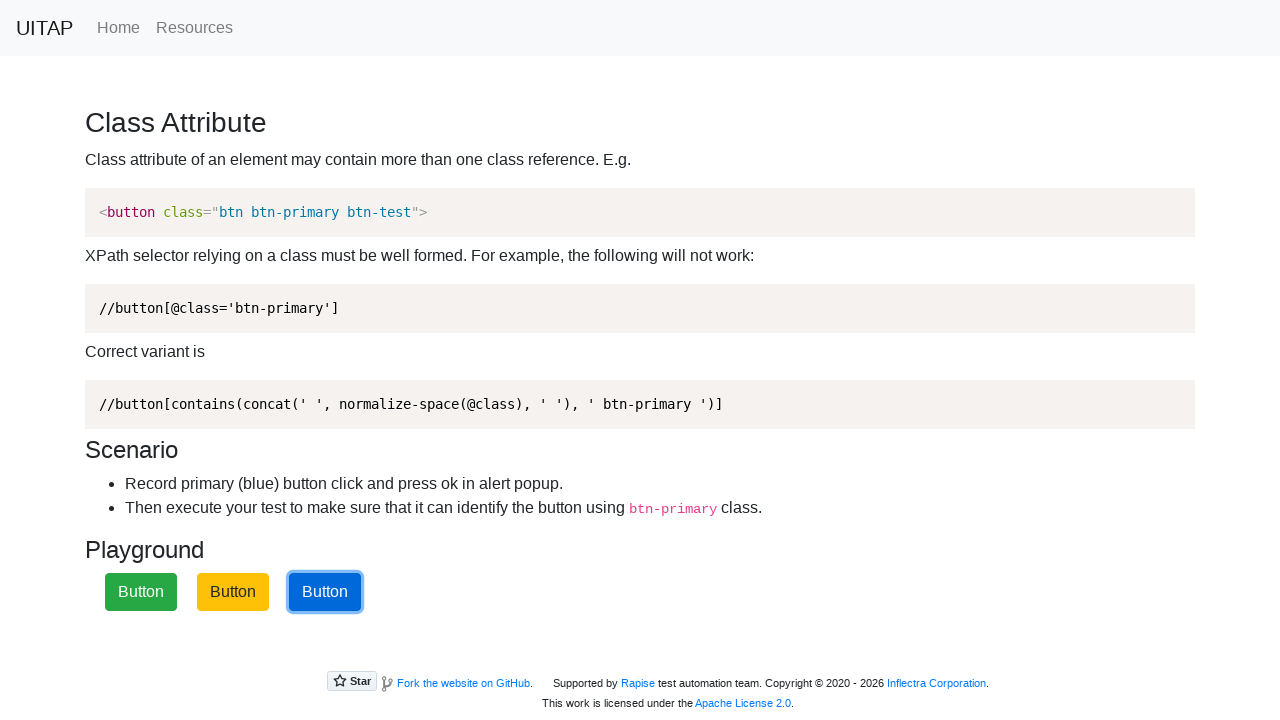